Tests an e-commerce flow by searching for products containing "ca", adding Cashews to the cart, and proceeding through checkout to place an order.

Starting URL: https://rahulshettyacademy.com/seleniumPractise/#/

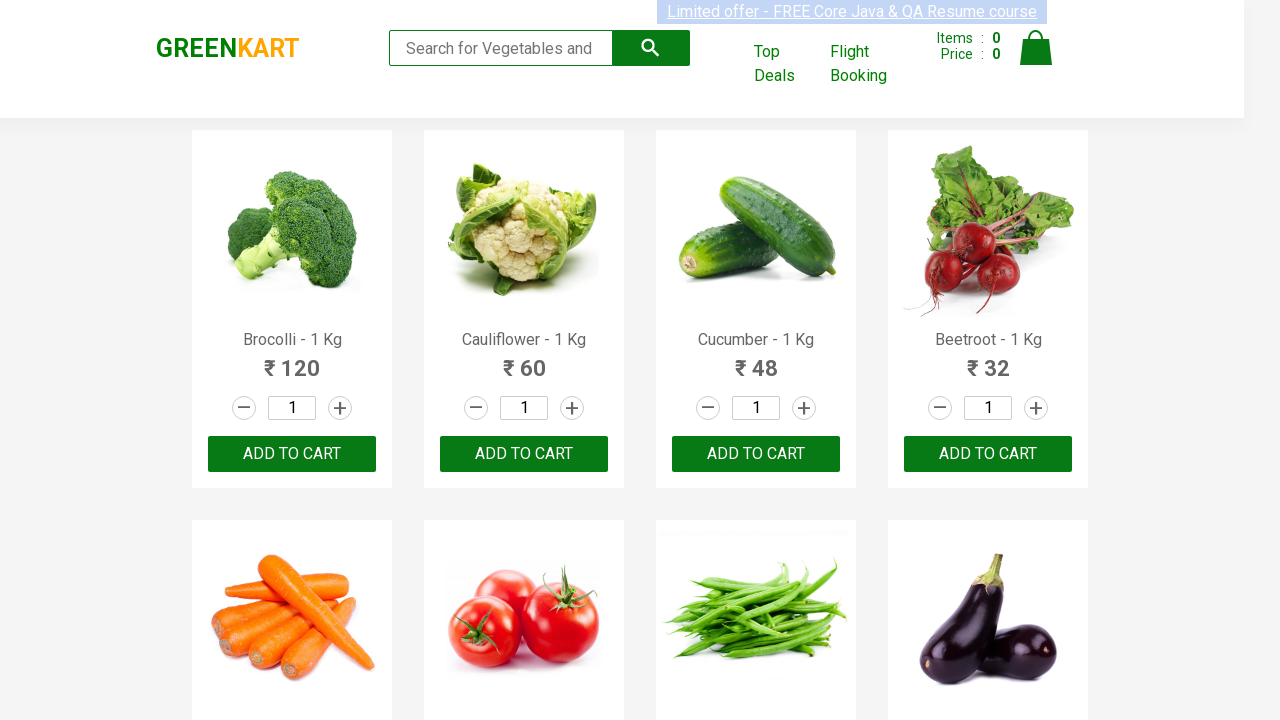

Filled search box with 'ca' to filter products on .search-keyword
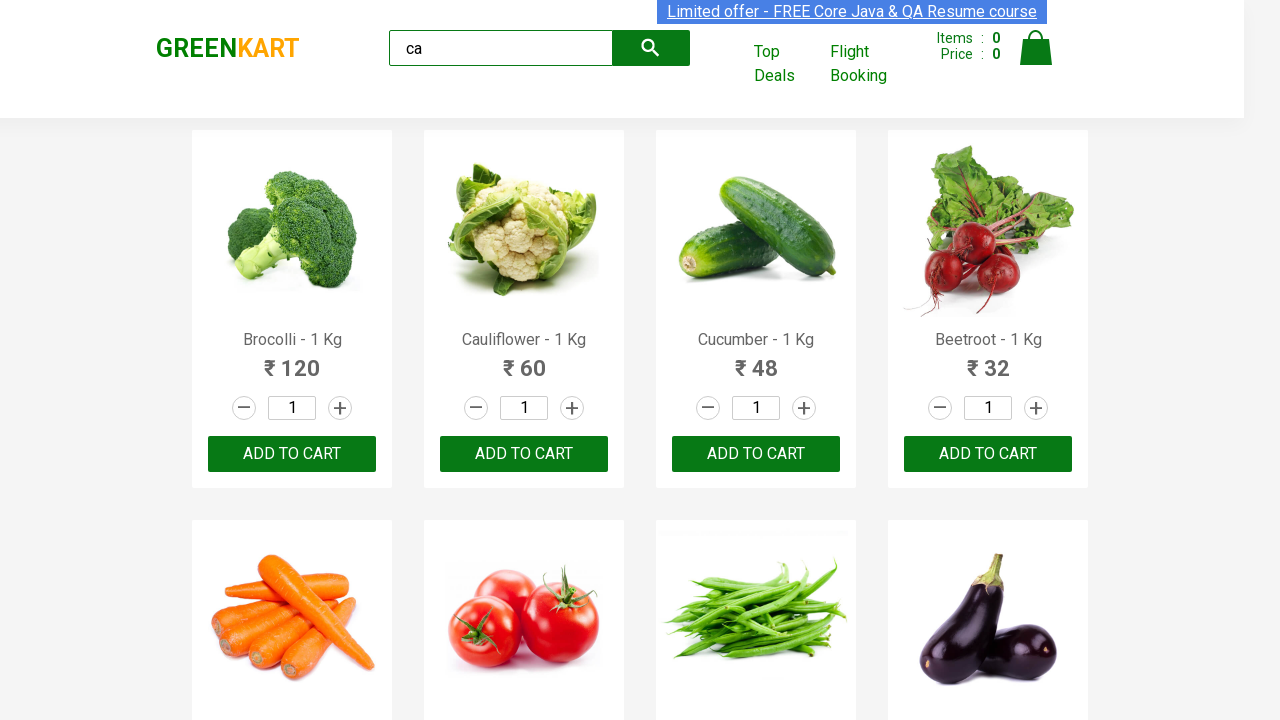

Waited 2 seconds for products to load after search
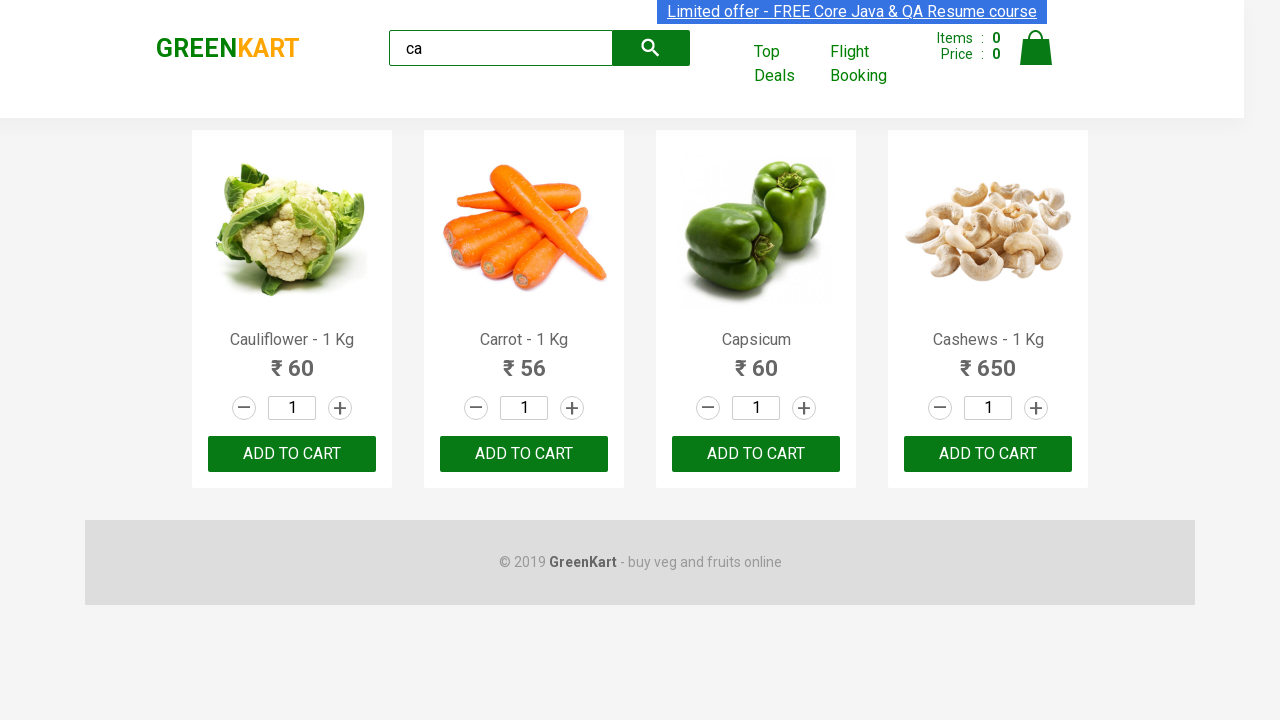

Located all products on the page
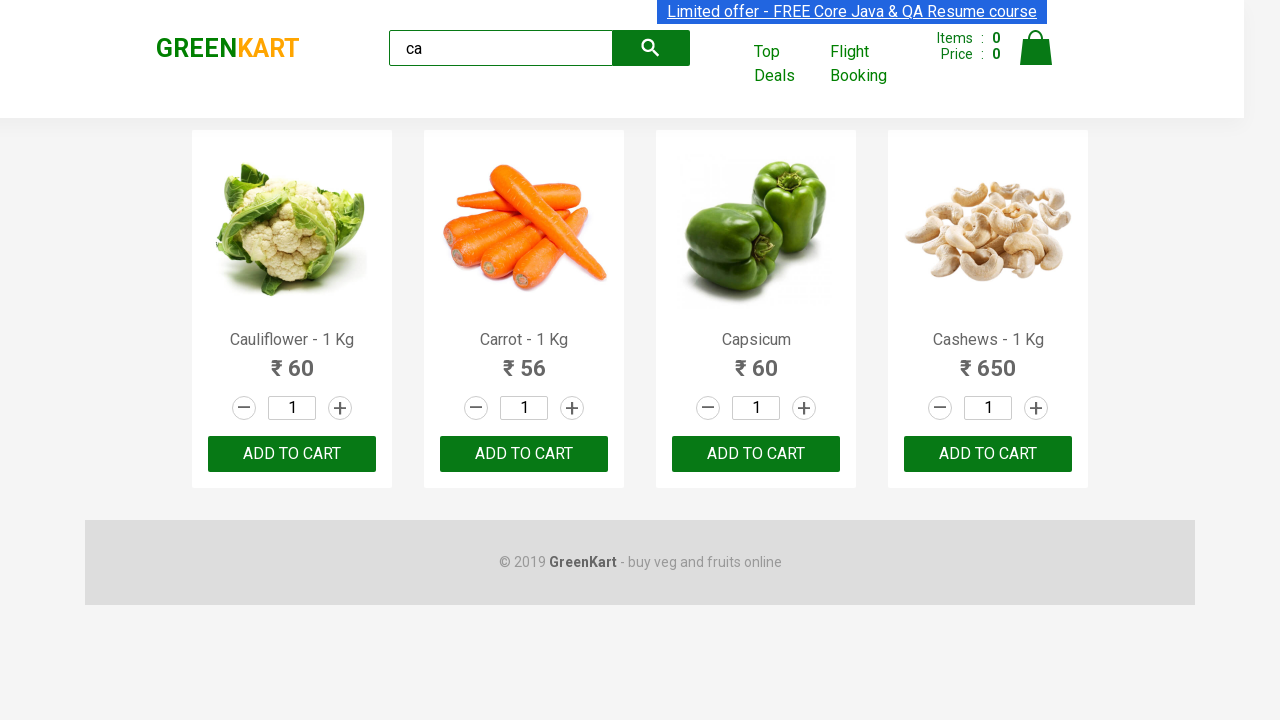

Clicked 'Add to Cart' button for Cashews product at (988, 454) on .products .product >> nth=3 >> button
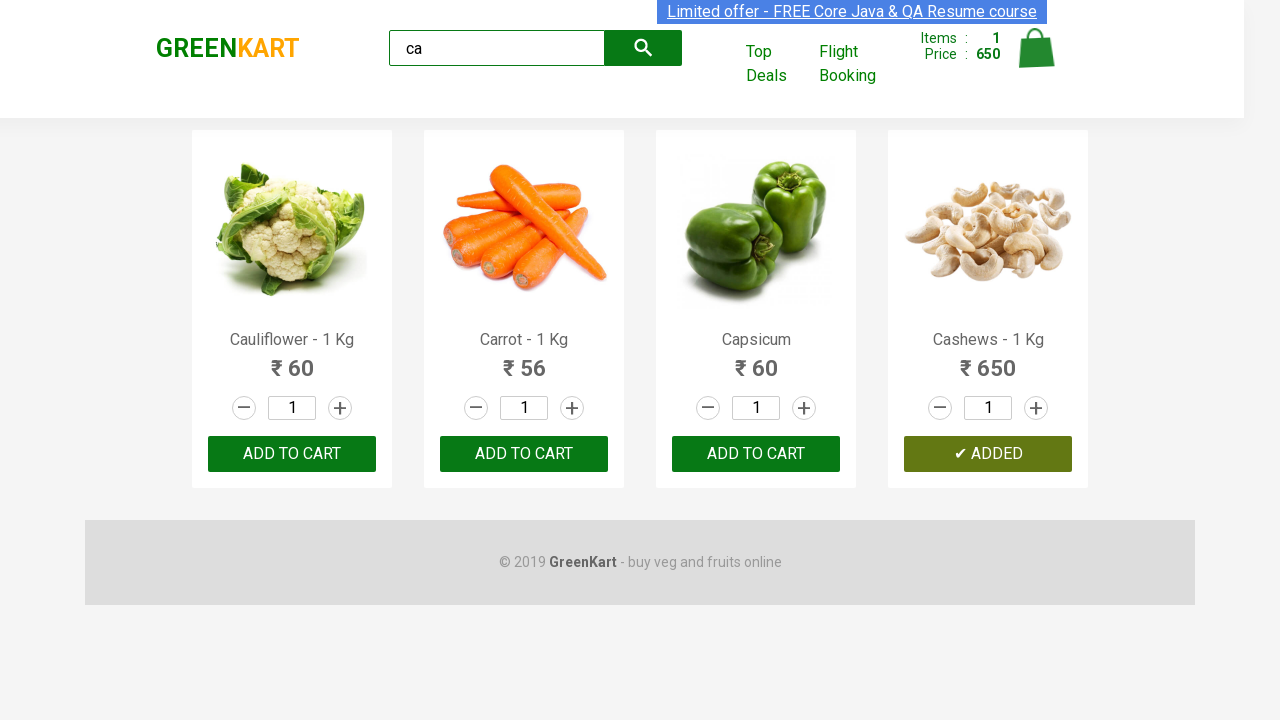

Clicked cart icon to view cart at (1036, 48) on .cart-icon > img
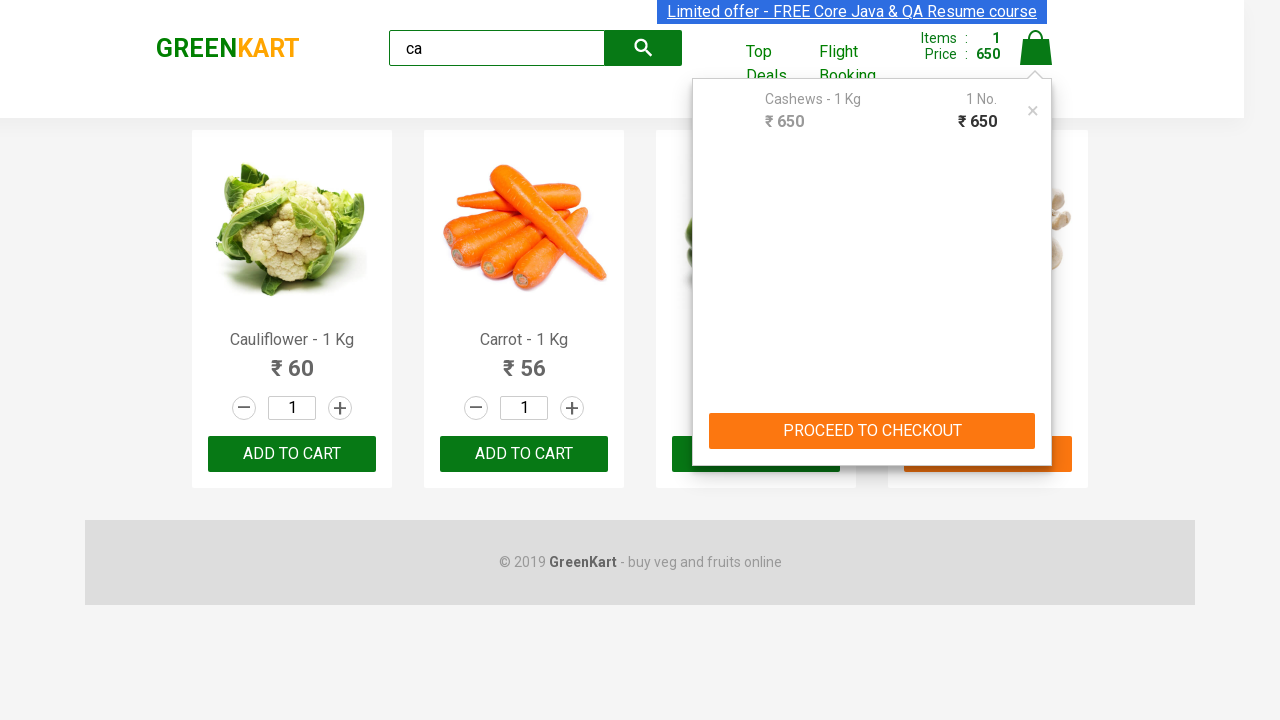

Clicked 'PROCEED TO CHECKOUT' button at (872, 431) on text=PROCEED TO CHECKOUT
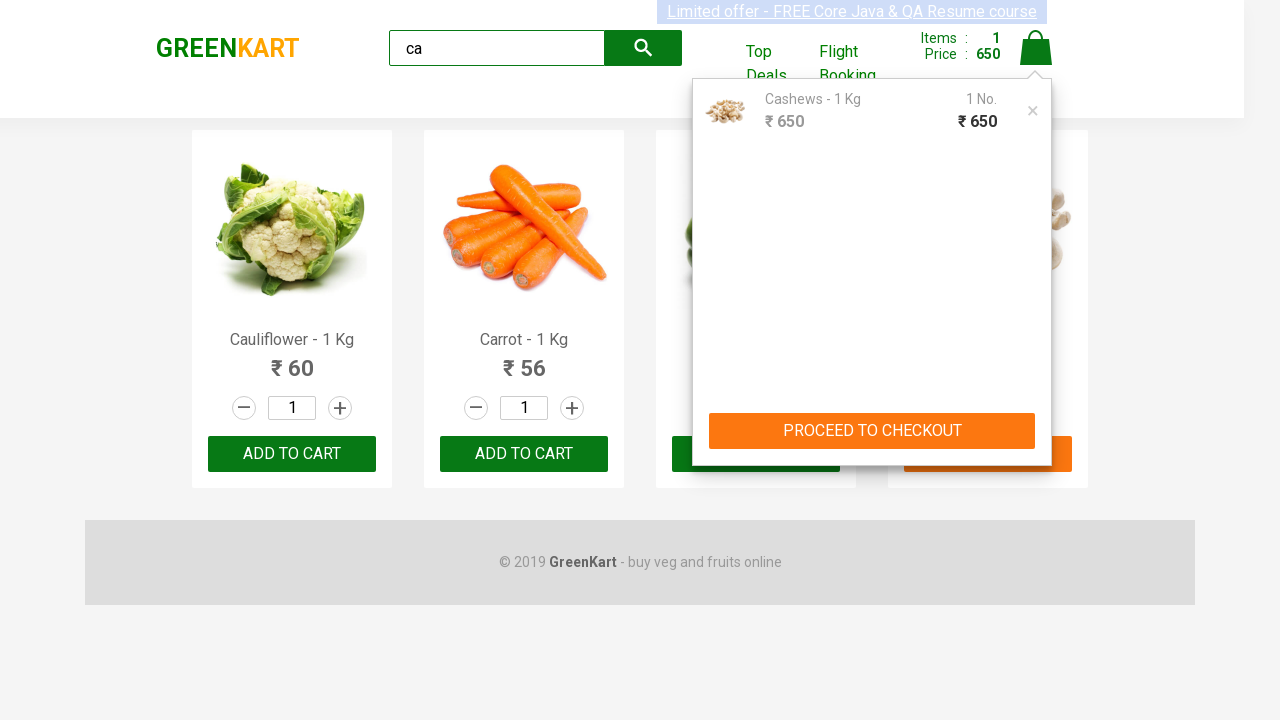

Clicked 'Place Order' button to complete purchase at (1036, 420) on text=Place Order
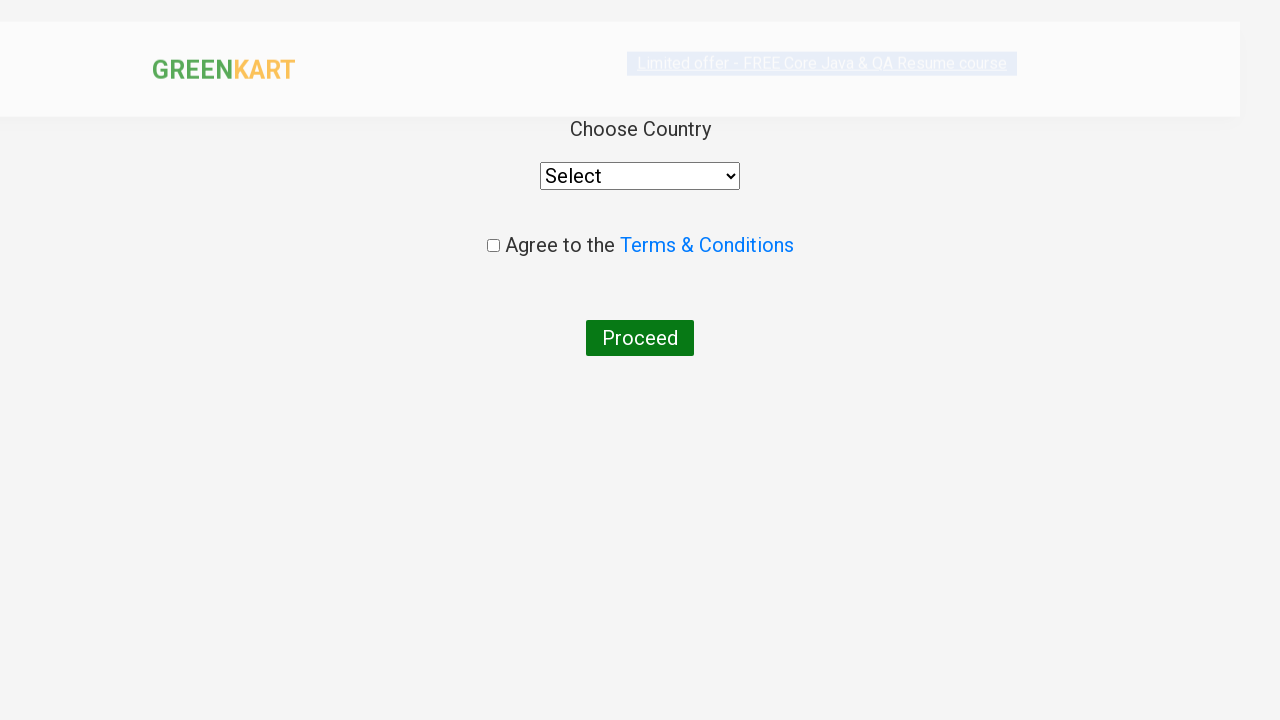

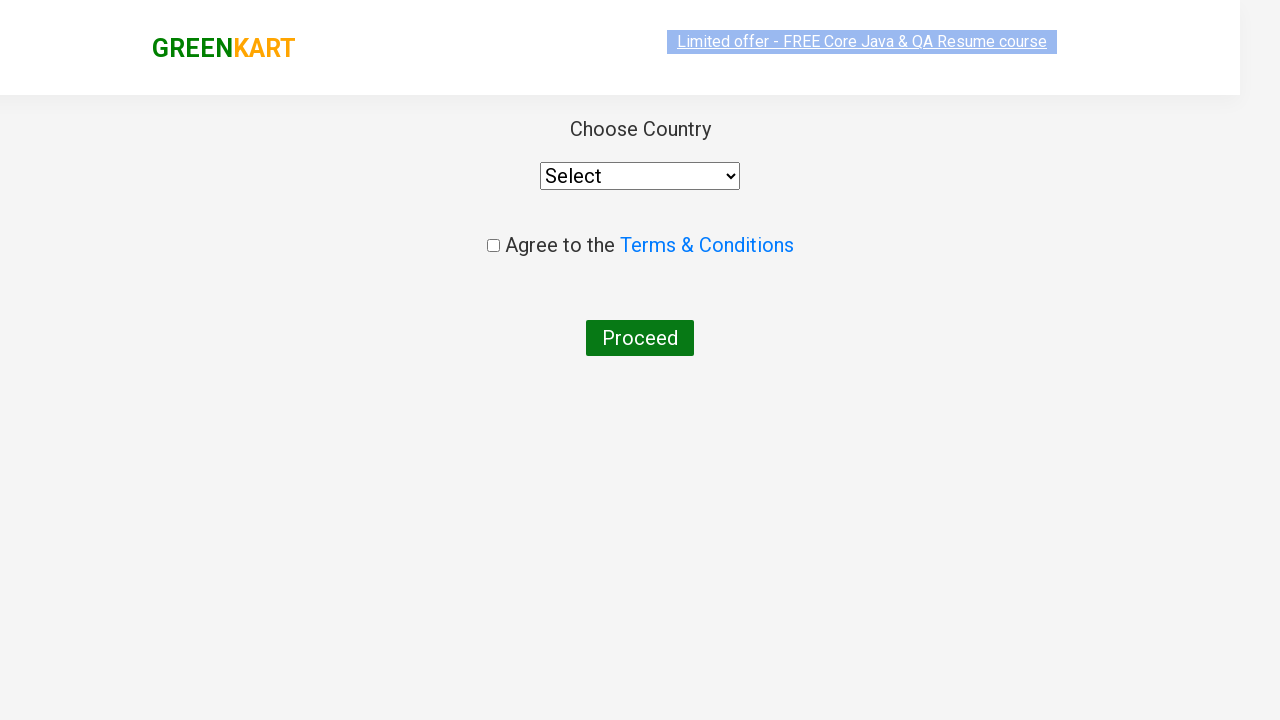